Tests the datalist dropdown by typing a value and verifying it's accepted

Starting URL: https://bonigarcia.dev/selenium-webdriver-java/web-form.html

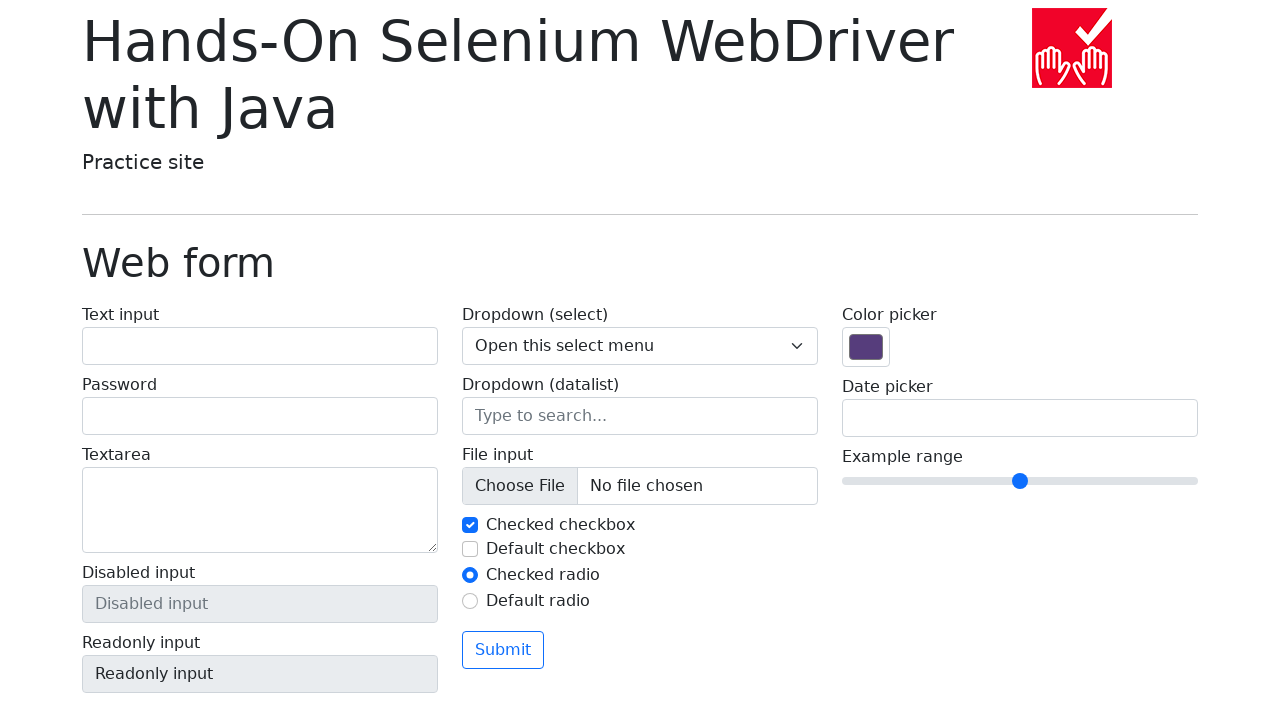

Waited for datalist input field to be visible
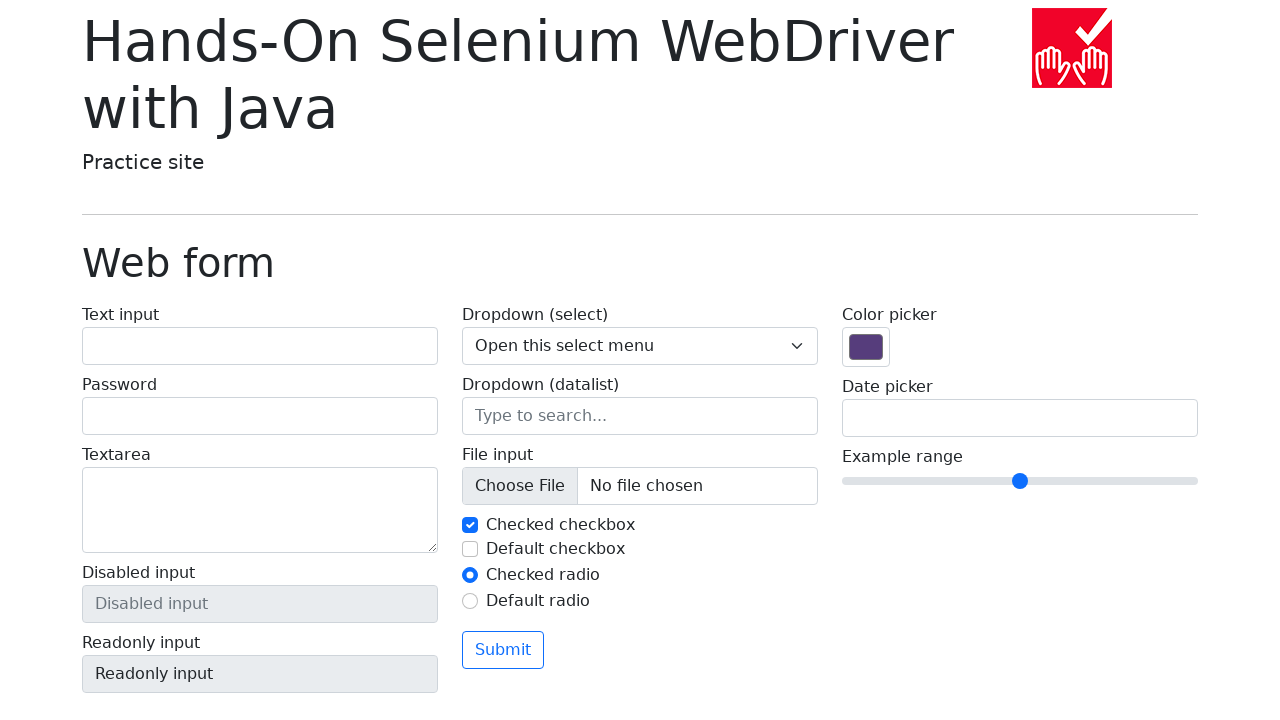

Filled datalist input with 'New York' on input[name='my-datalist']
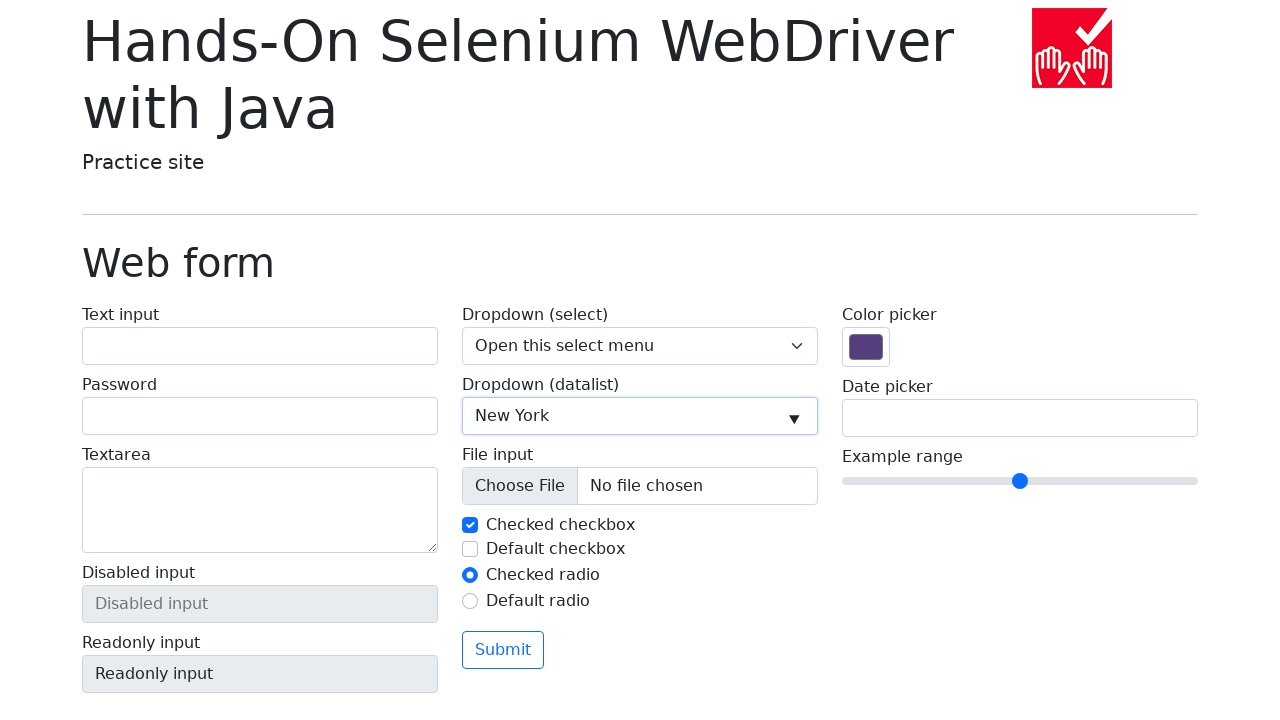

Verified that datalist input value is 'New York'
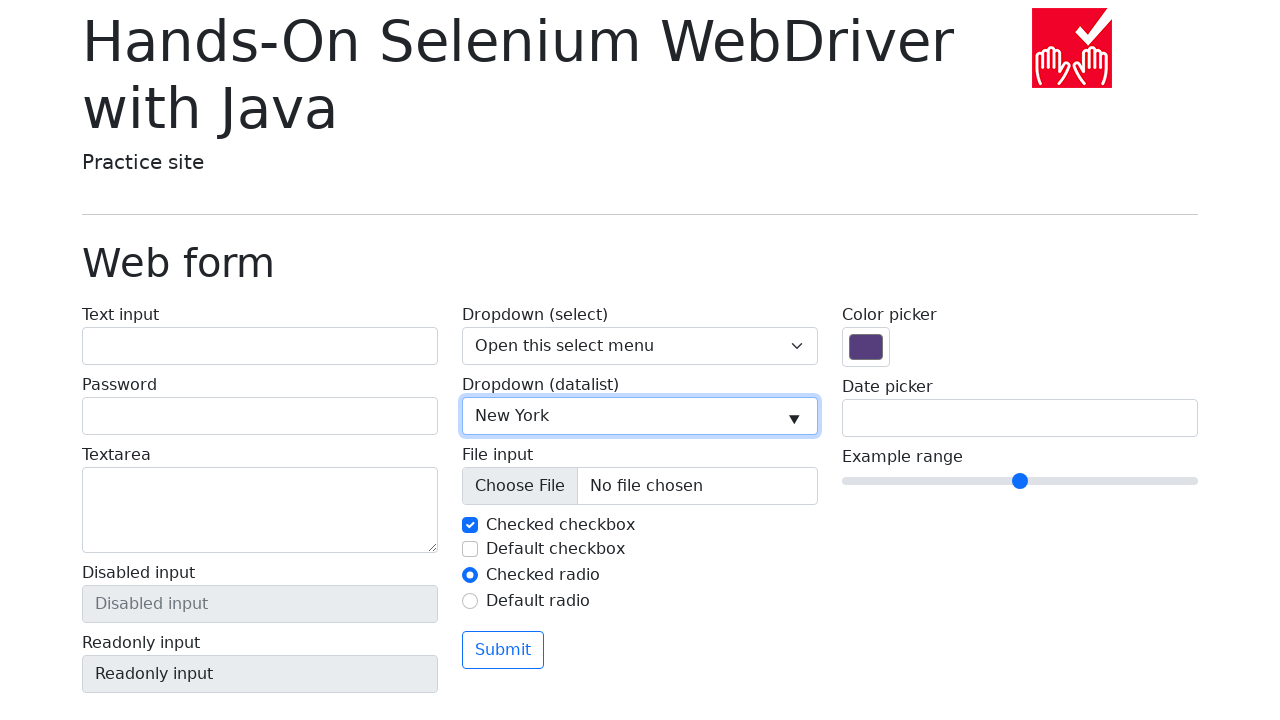

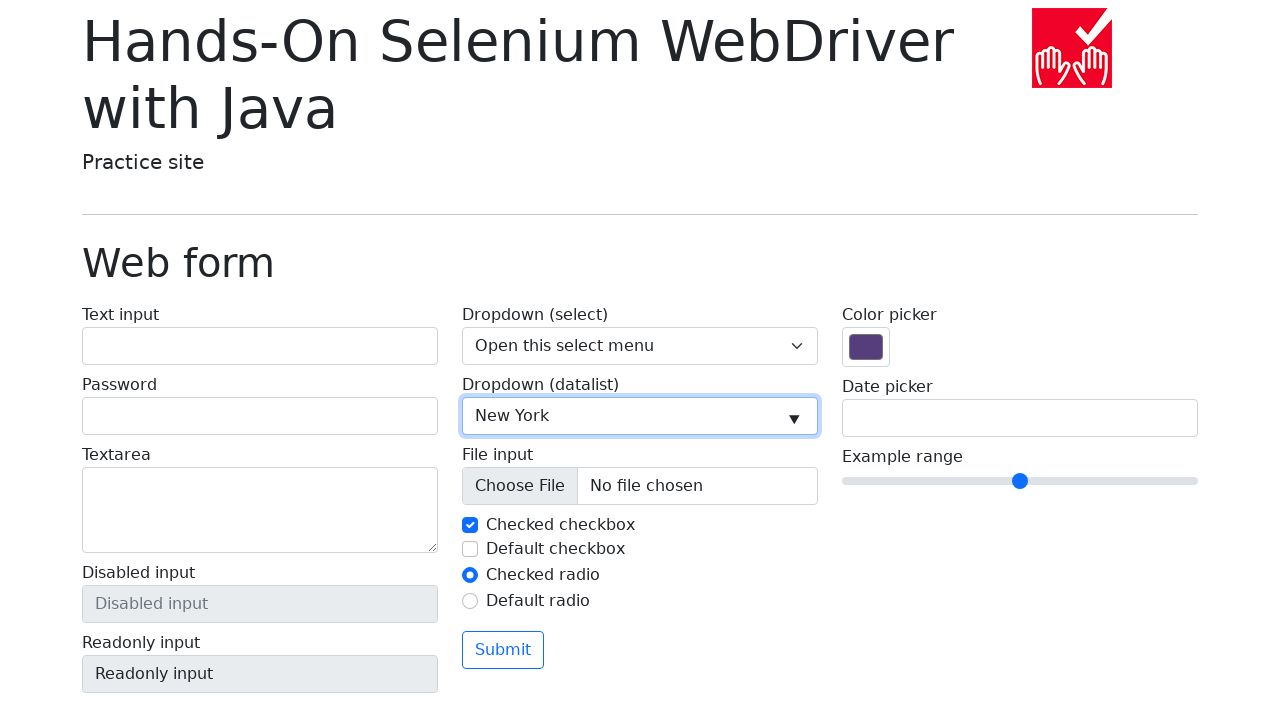